Tests dropdown functionality by selecting options using different methods (index, value, visible text) and verifying dropdown properties

Starting URL: https://the-internet.herokuapp.com/dropdown

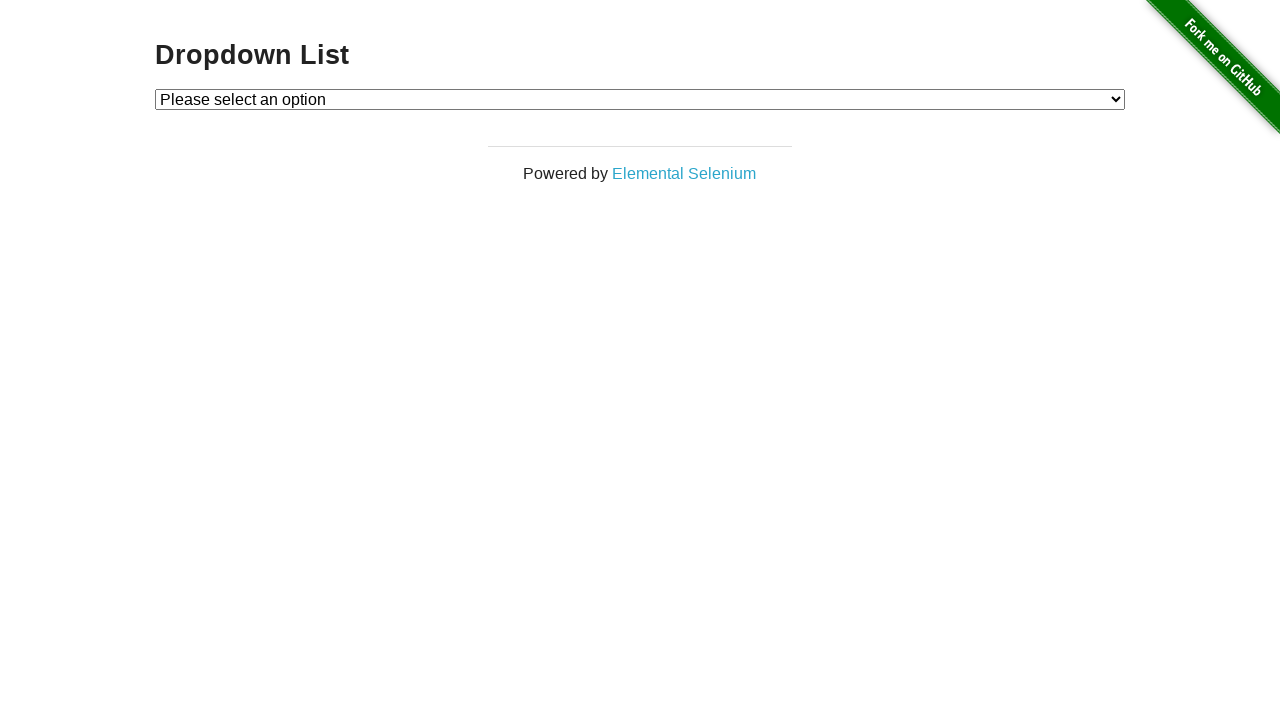

Located dropdown element with id 'dropdown'
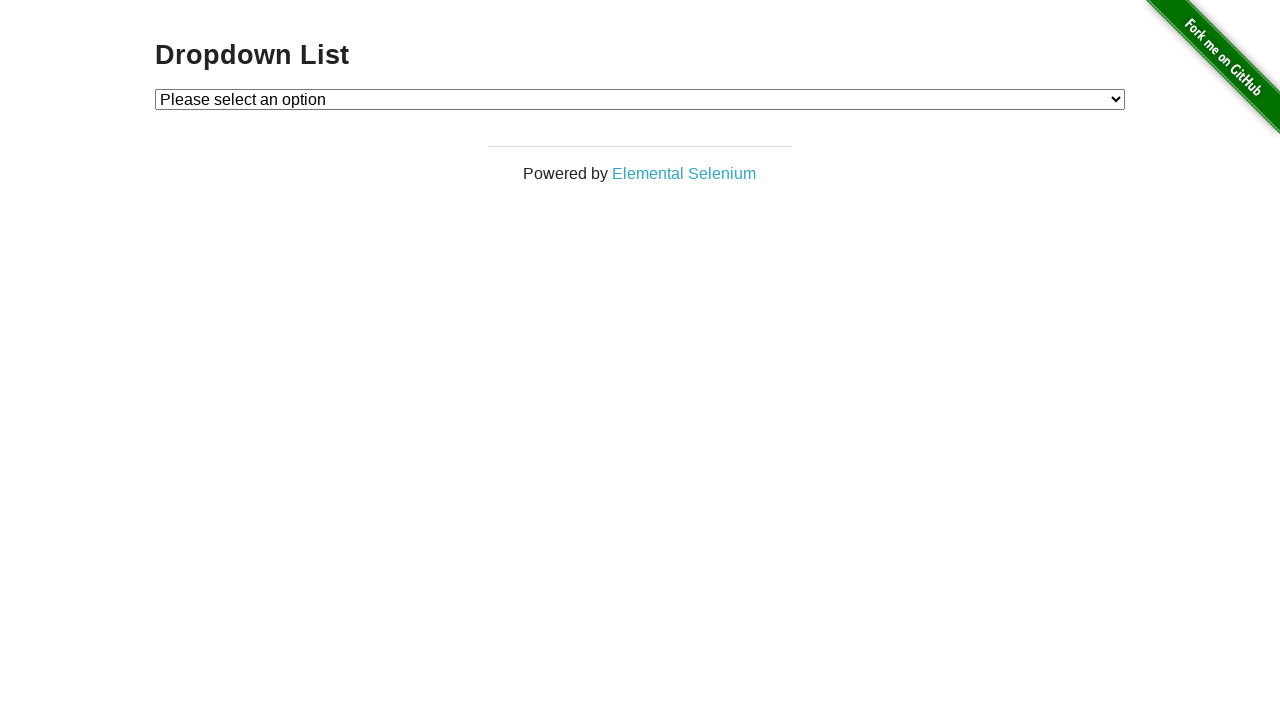

Selected Option 1 by index (index 1) on select#dropdown
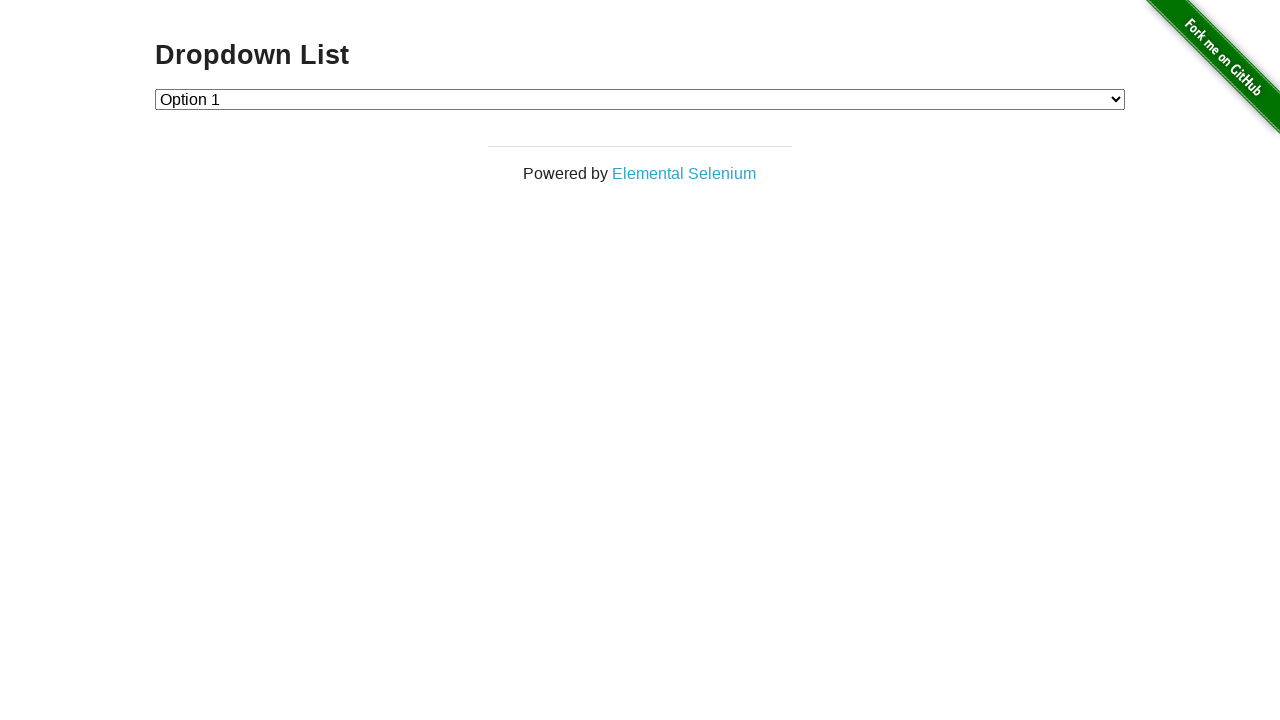

Selected Option 2 by value '2' on select#dropdown
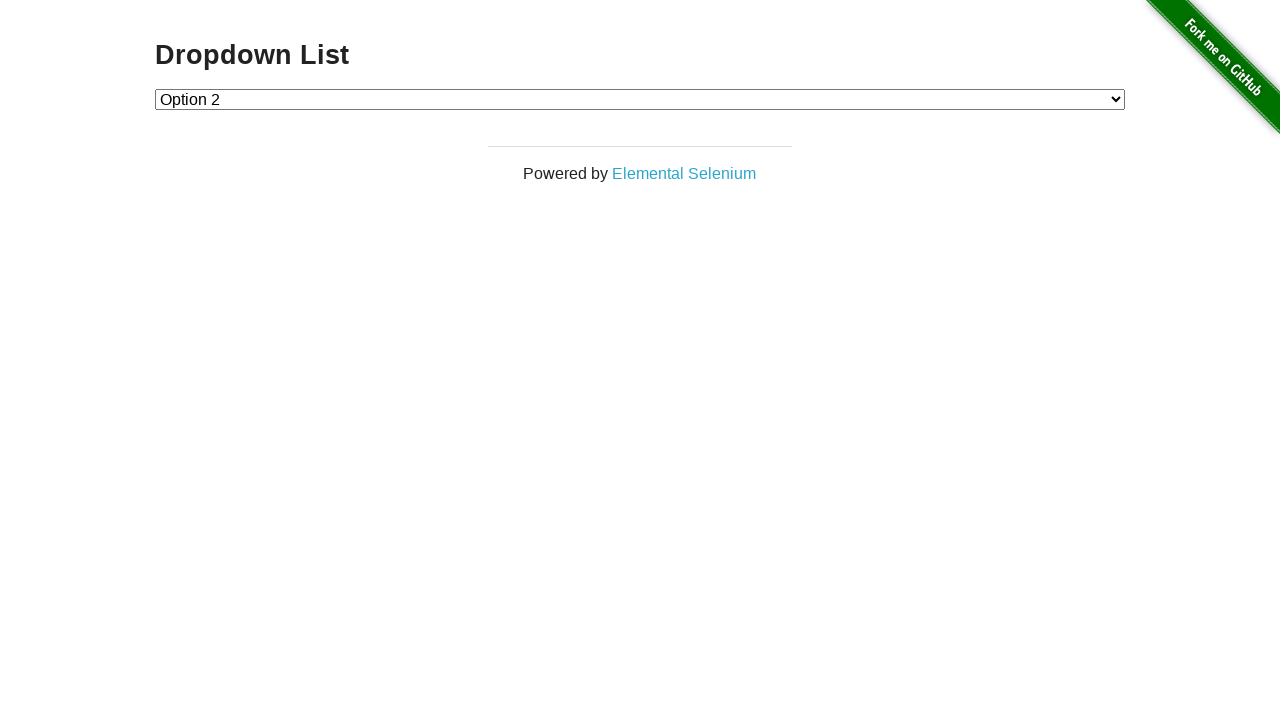

Selected Option 1 by visible text label on select#dropdown
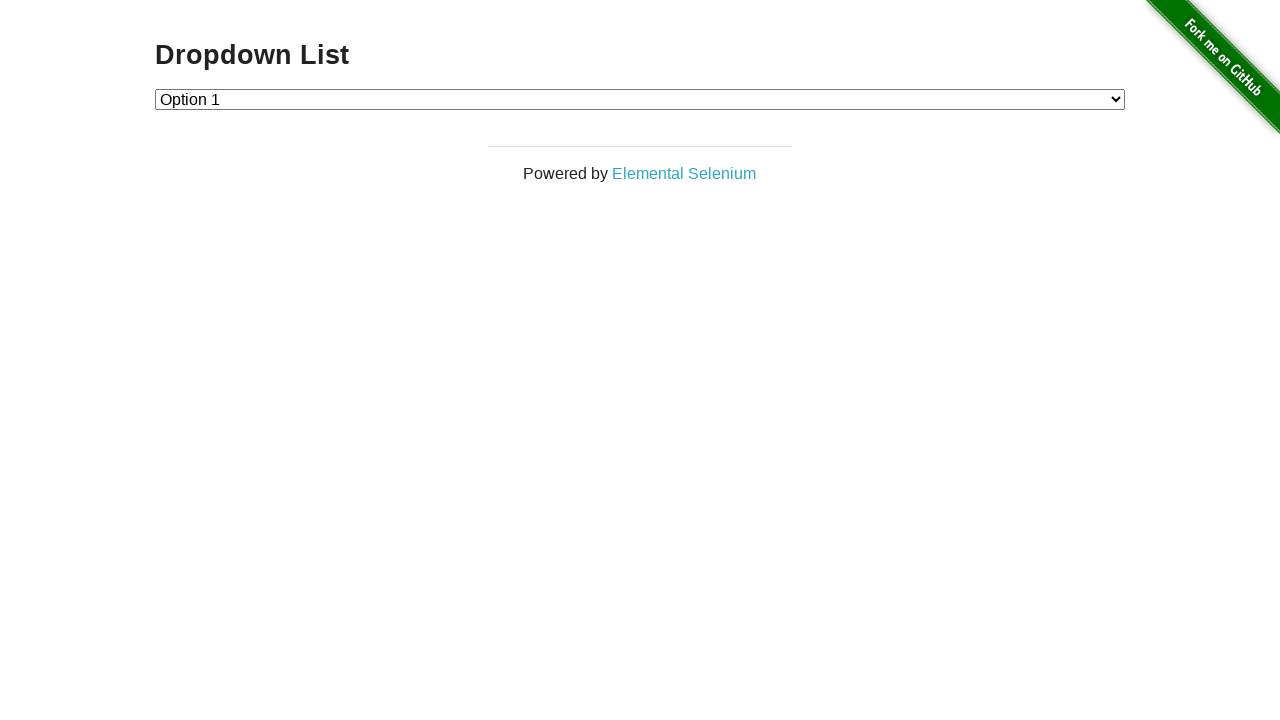

Retrieved all option elements from dropdown
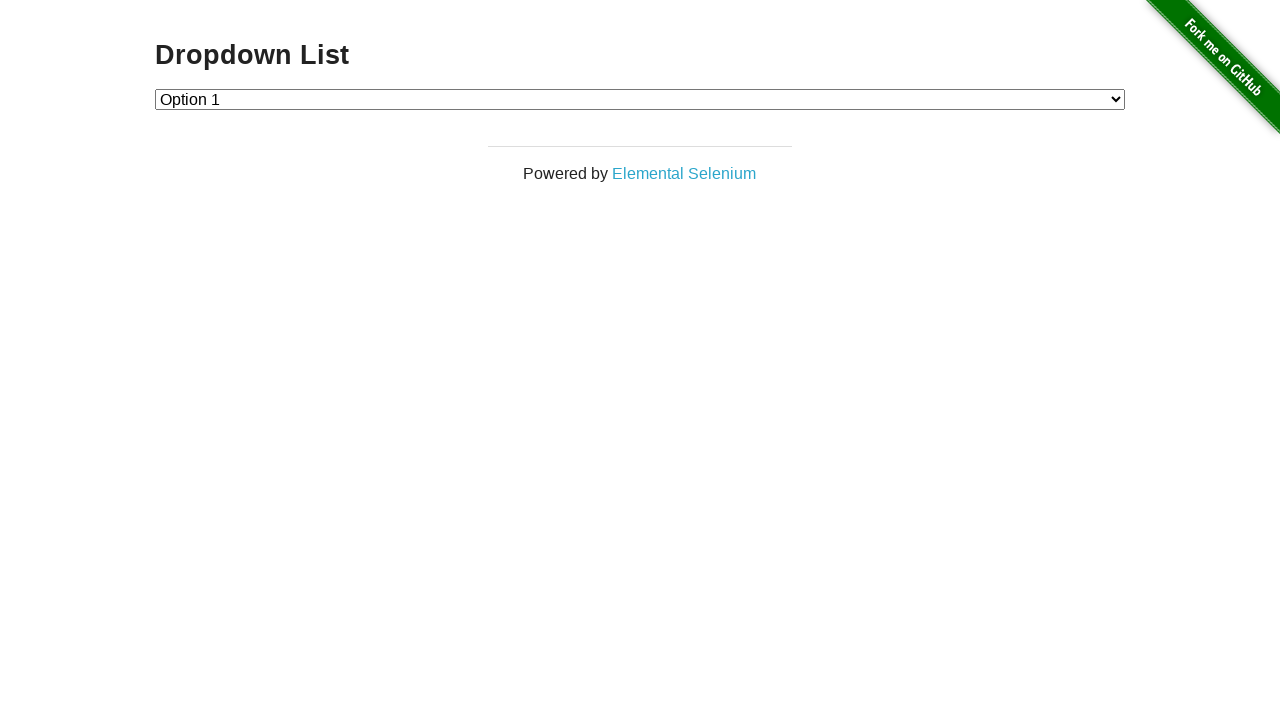

Verified dropdown contains 3 total options
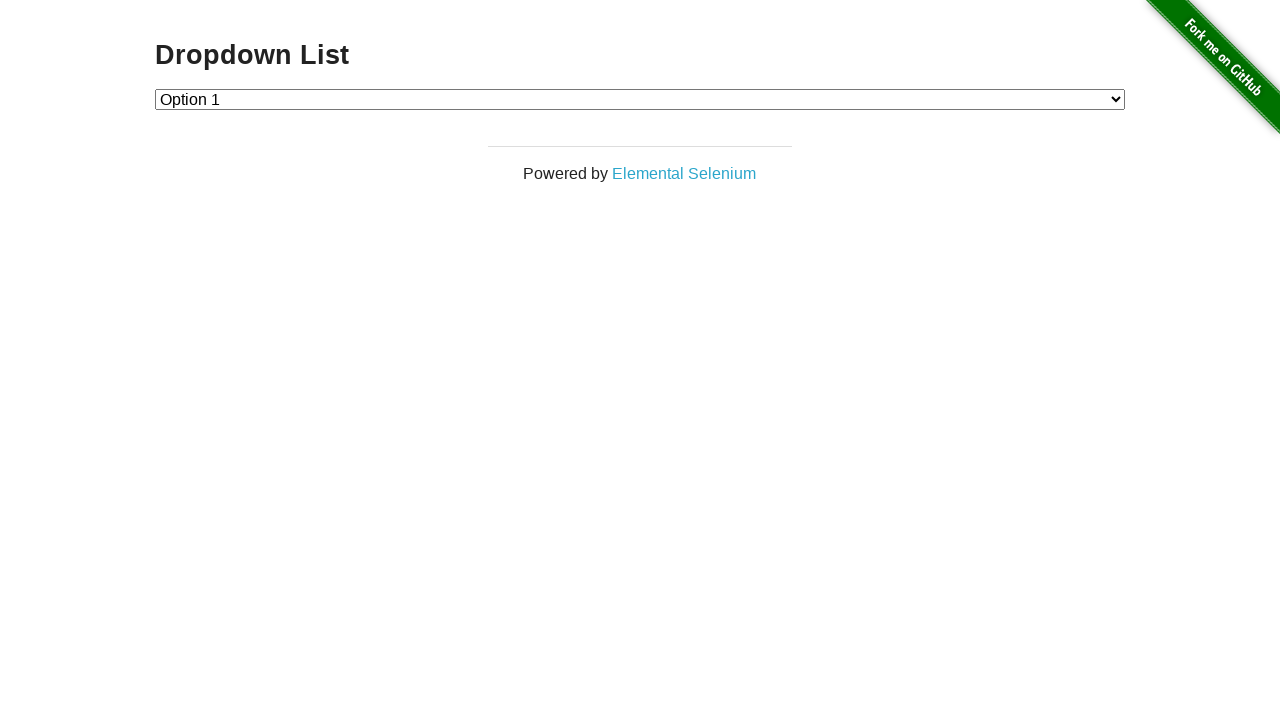

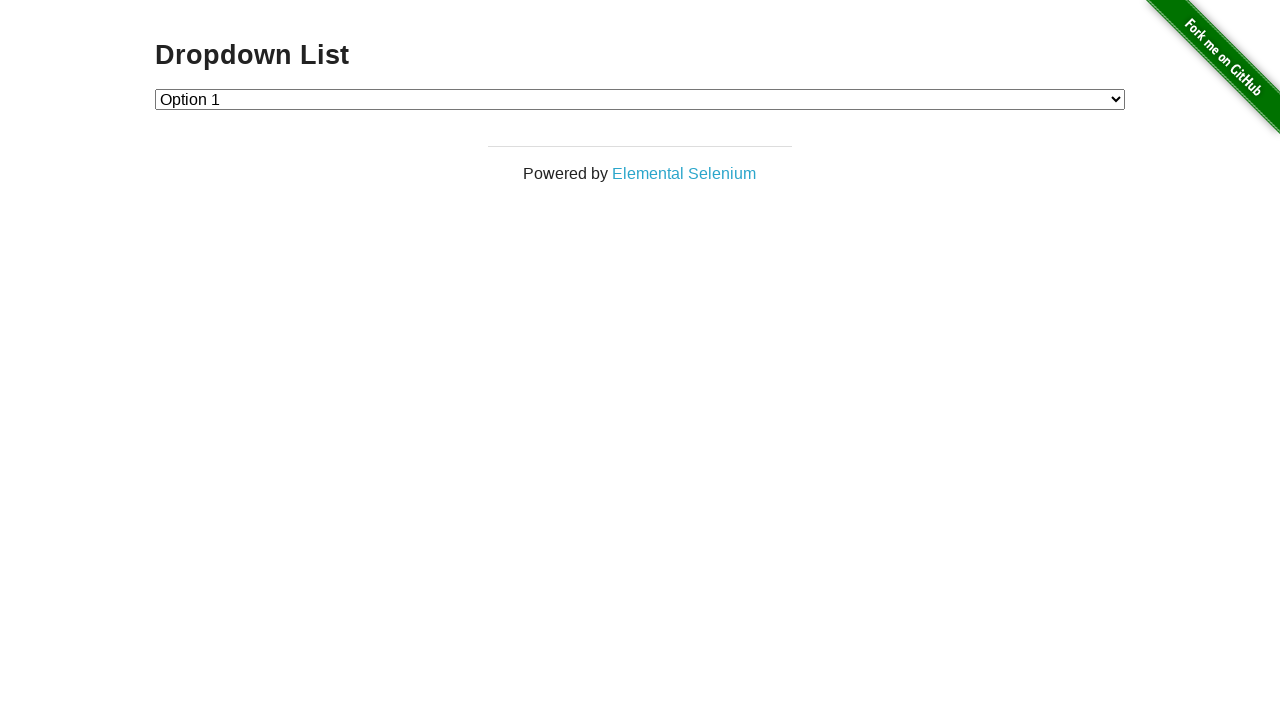